Tests that edits are saved when the edit field loses focus (blur event)

Starting URL: https://demo.playwright.dev/todomvc

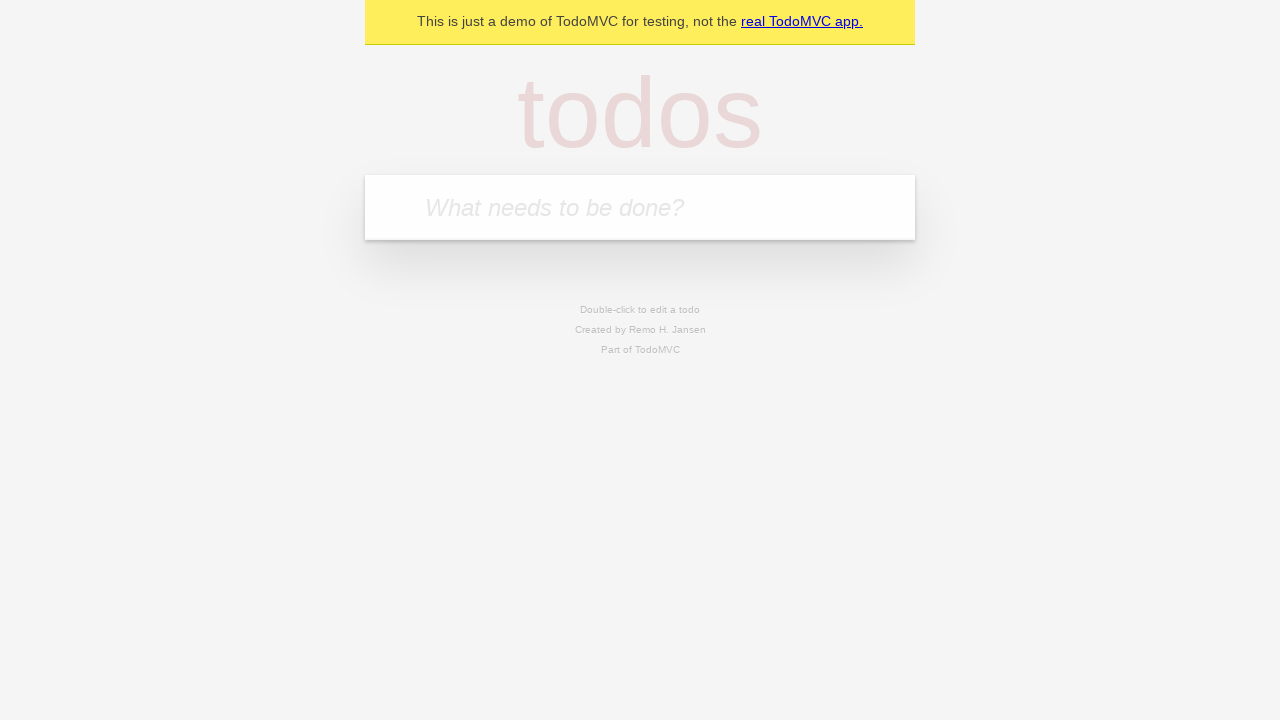

Filled first todo input with 'buy some cheese' on internal:attr=[placeholder="What needs to be done?"i]
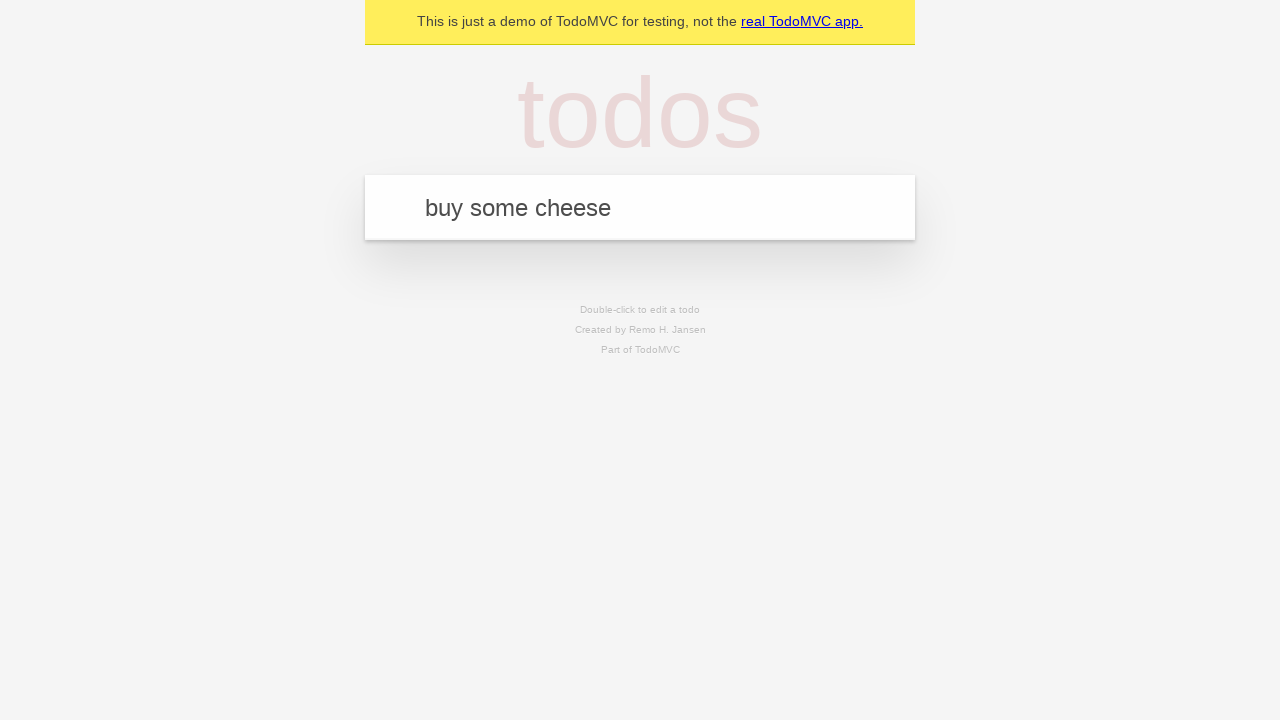

Pressed Enter to create first todo on internal:attr=[placeholder="What needs to be done?"i]
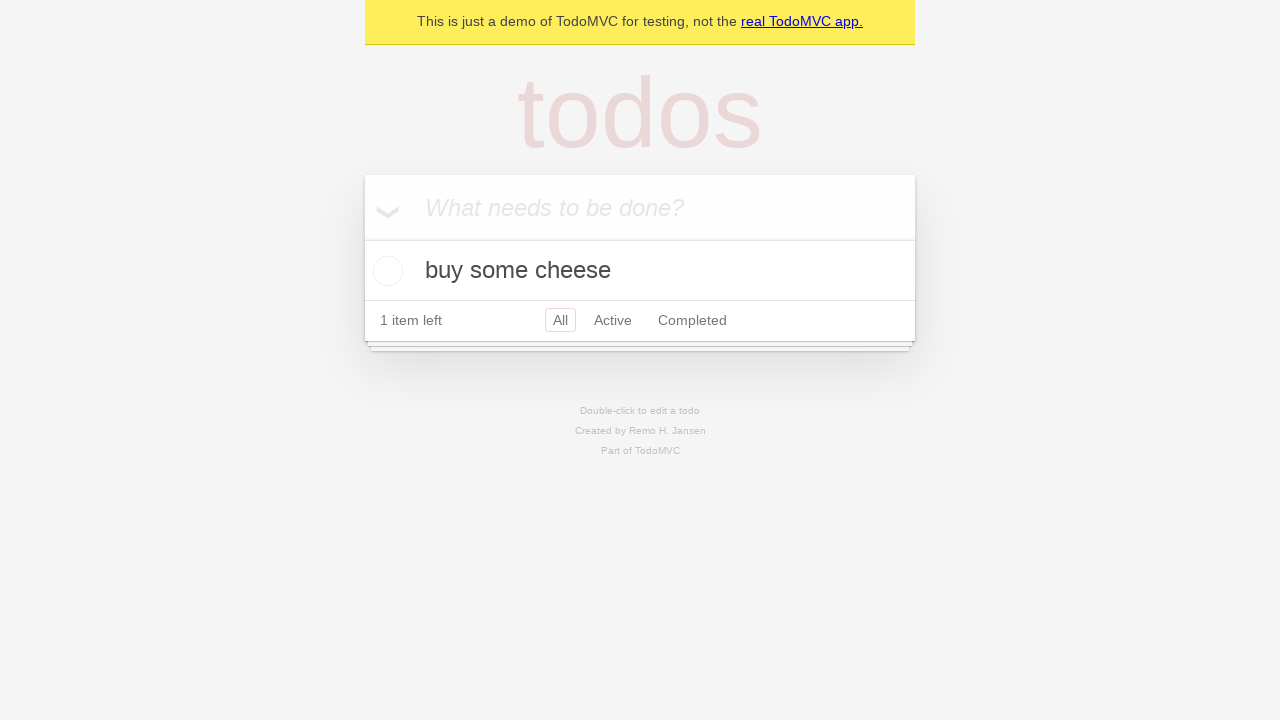

Filled second todo input with 'feed the cat' on internal:attr=[placeholder="What needs to be done?"i]
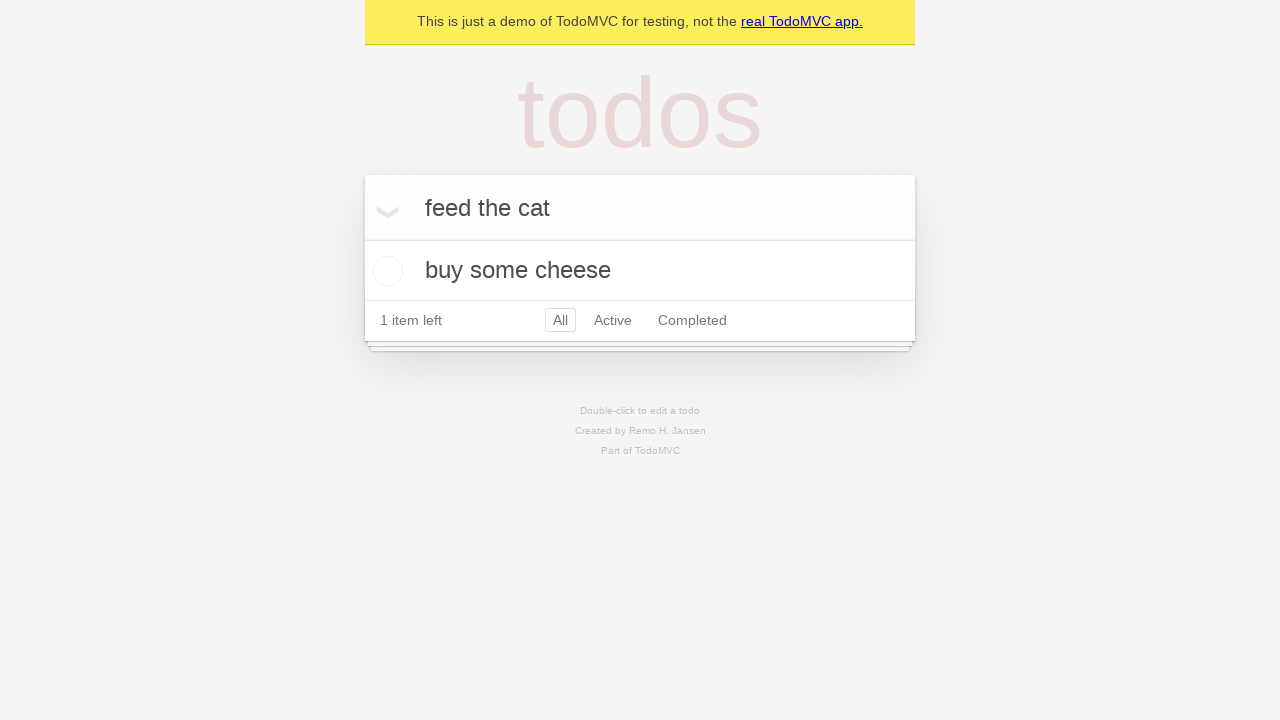

Pressed Enter to create second todo on internal:attr=[placeholder="What needs to be done?"i]
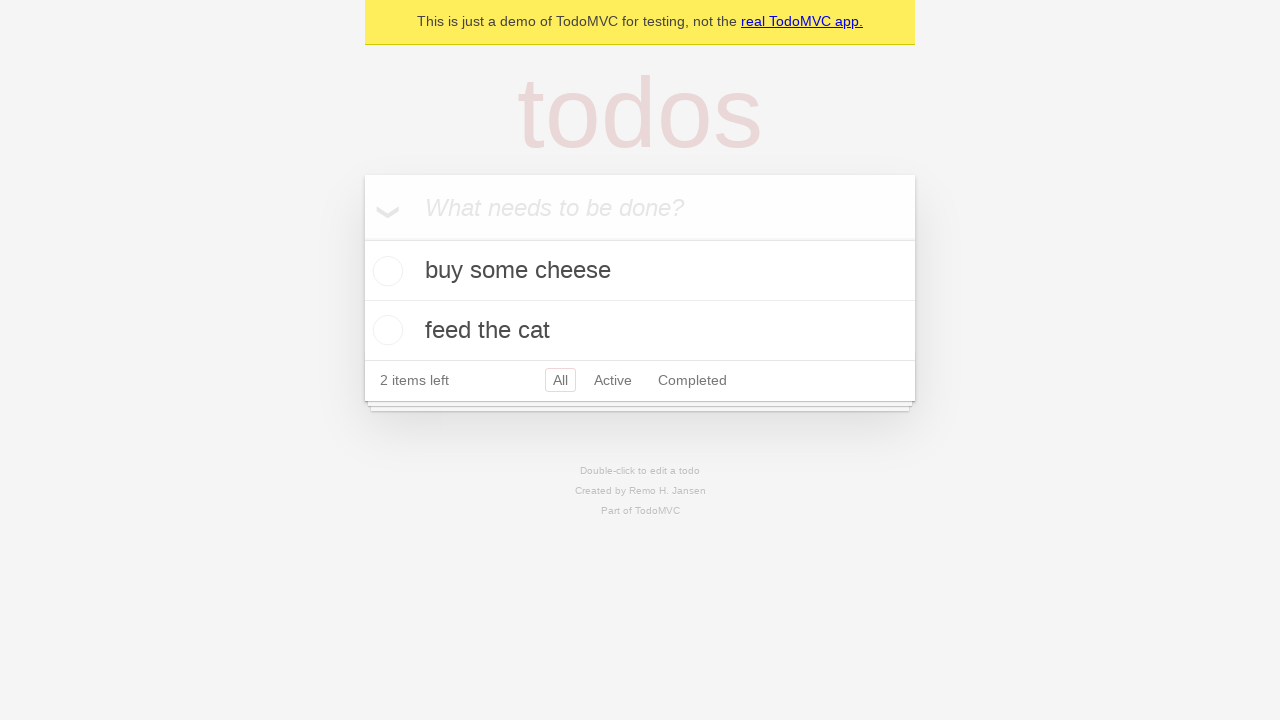

Filled third todo input with 'book a doctors appointment' on internal:attr=[placeholder="What needs to be done?"i]
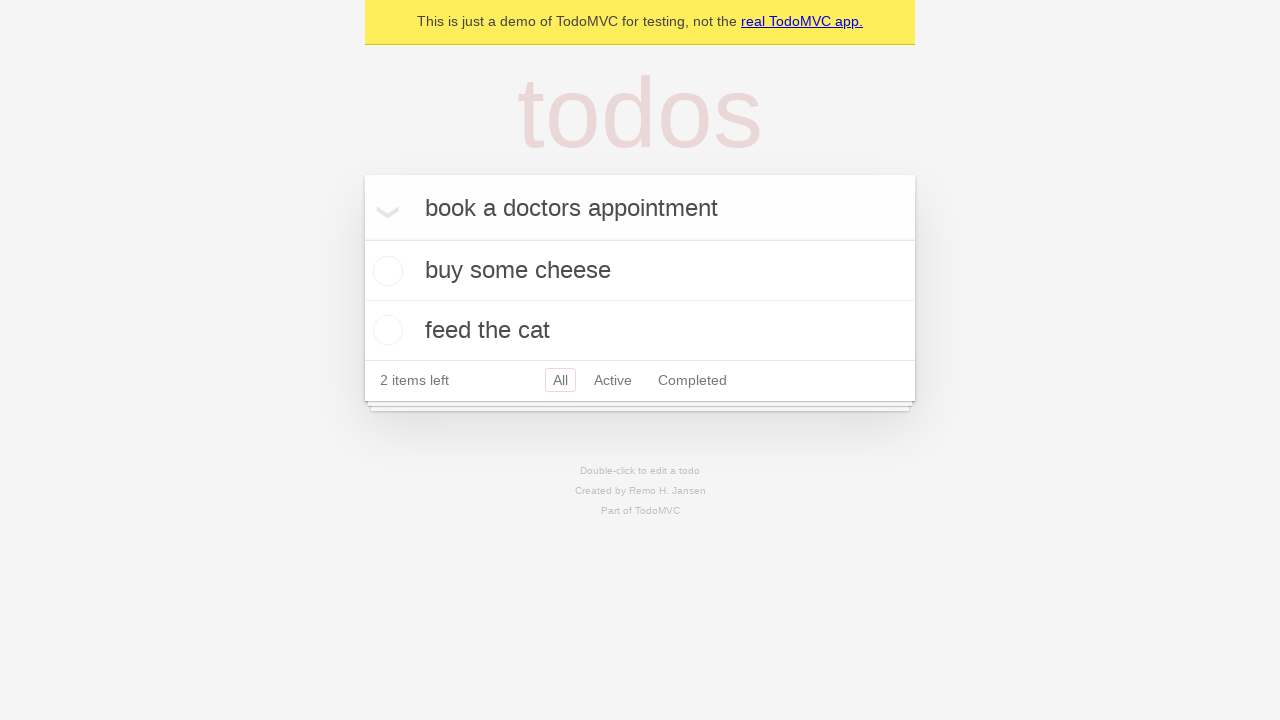

Pressed Enter to create third todo on internal:attr=[placeholder="What needs to be done?"i]
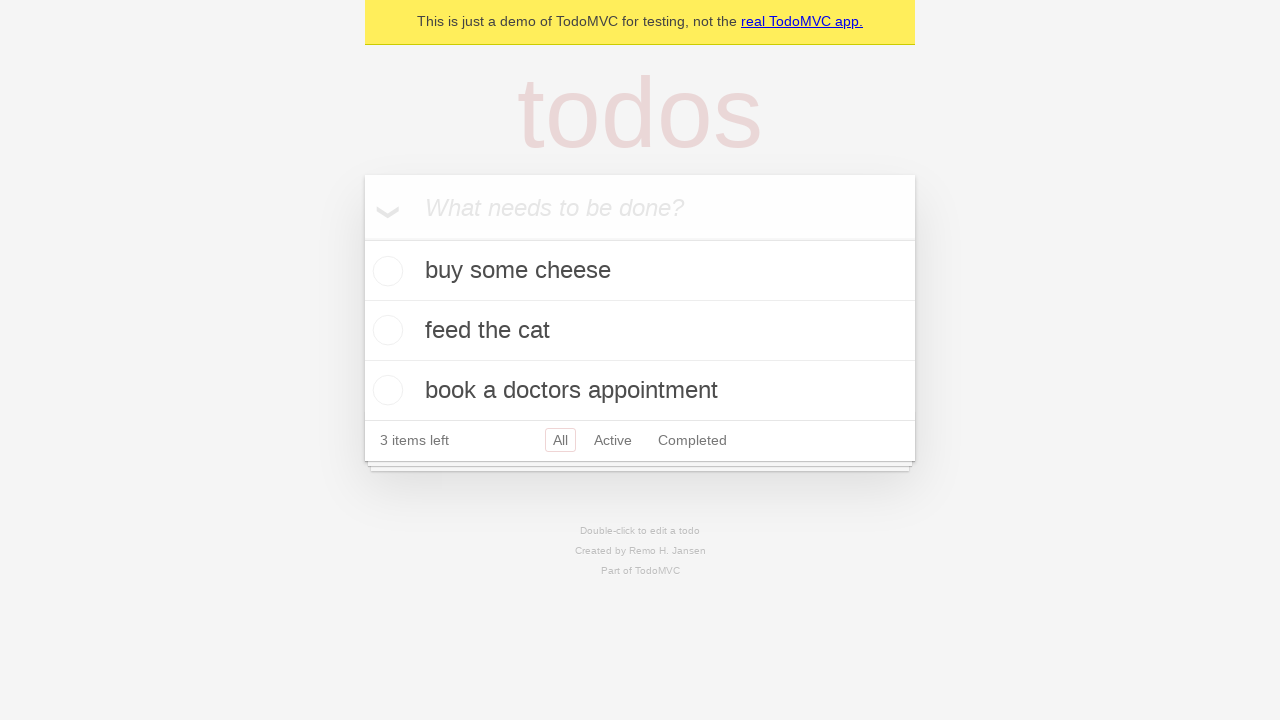

Double-clicked second todo item to enter edit mode at (640, 331) on internal:testid=[data-testid="todo-item"s] >> nth=1
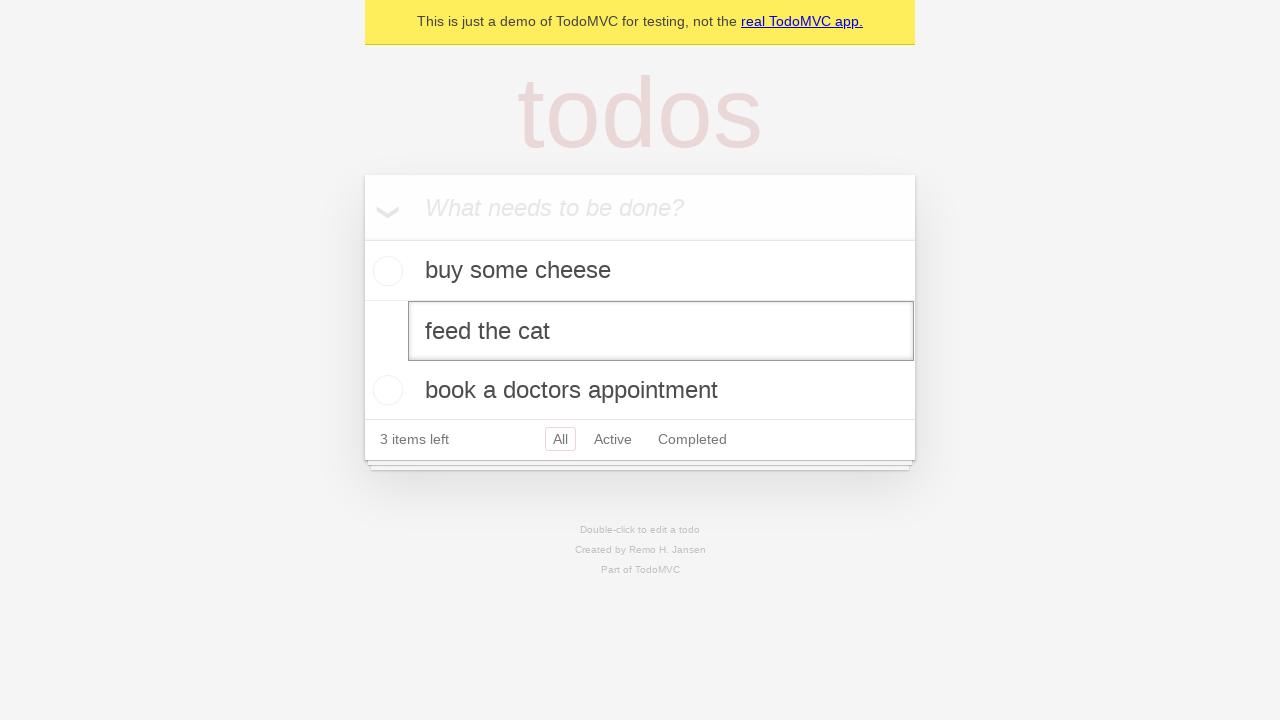

Filled edit field with 'buy some sausages' on internal:testid=[data-testid="todo-item"s] >> nth=1 >> internal:role=textbox[nam
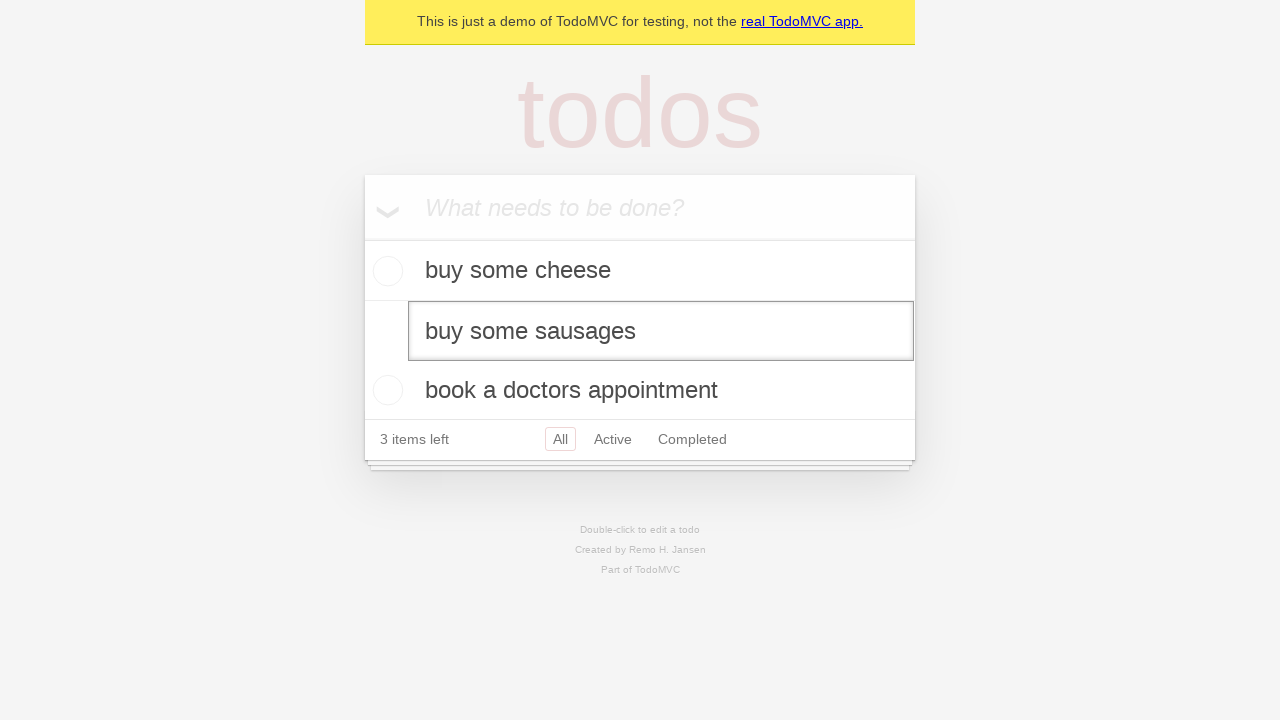

Dispatched blur event to save edited todo text
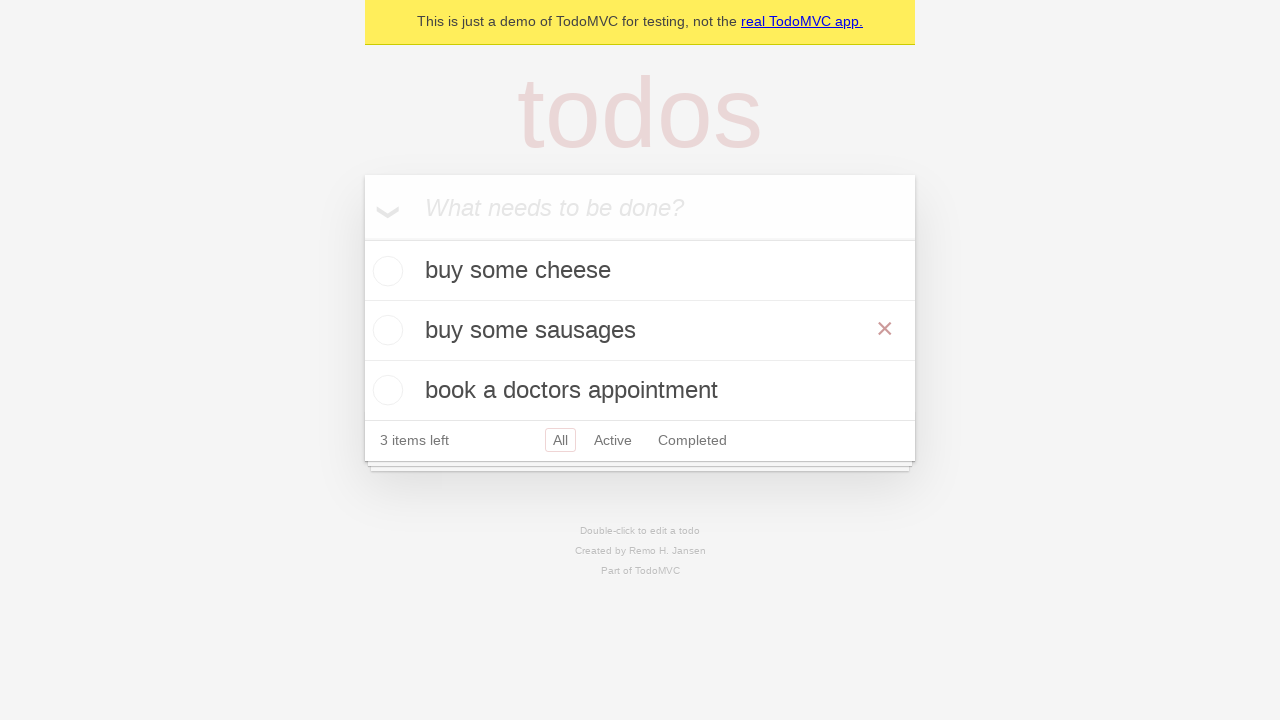

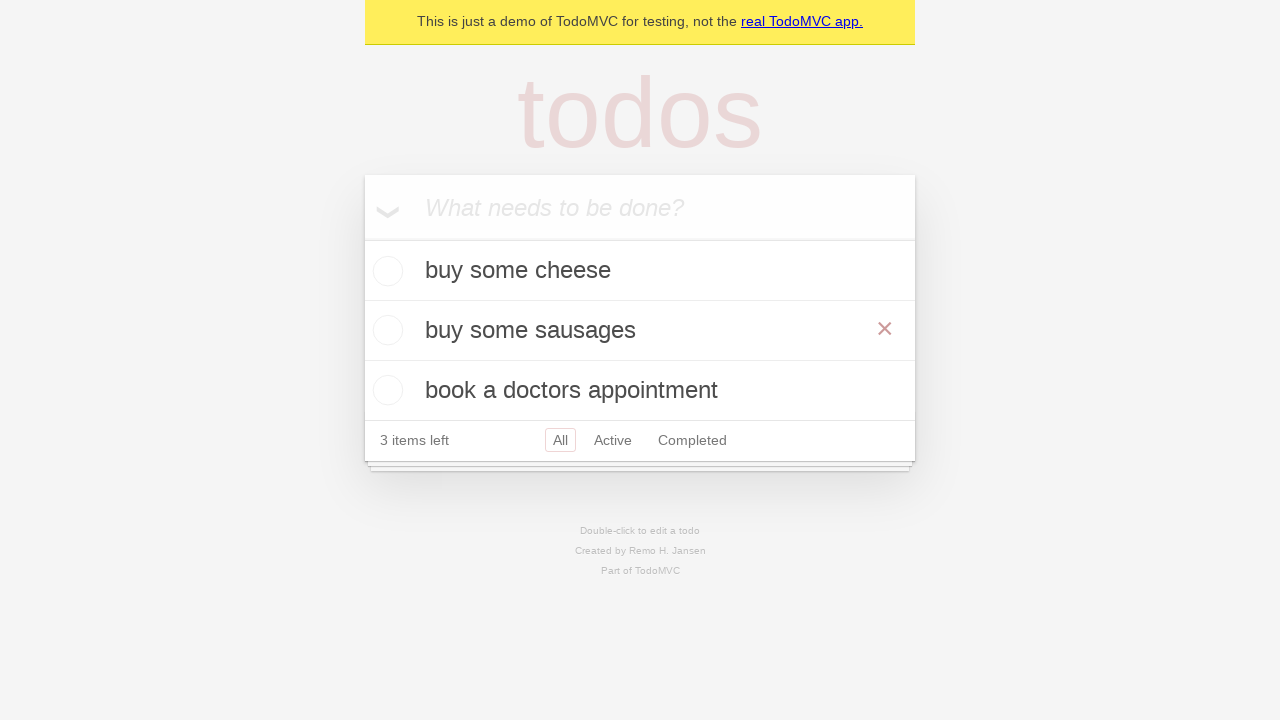